Tests date picker functionality on a ticket booking site by selecting a specific date of birth (April 18, 2008) using dropdown selectors and calendar navigation

Starting URL: https://www.dummyticket.com/

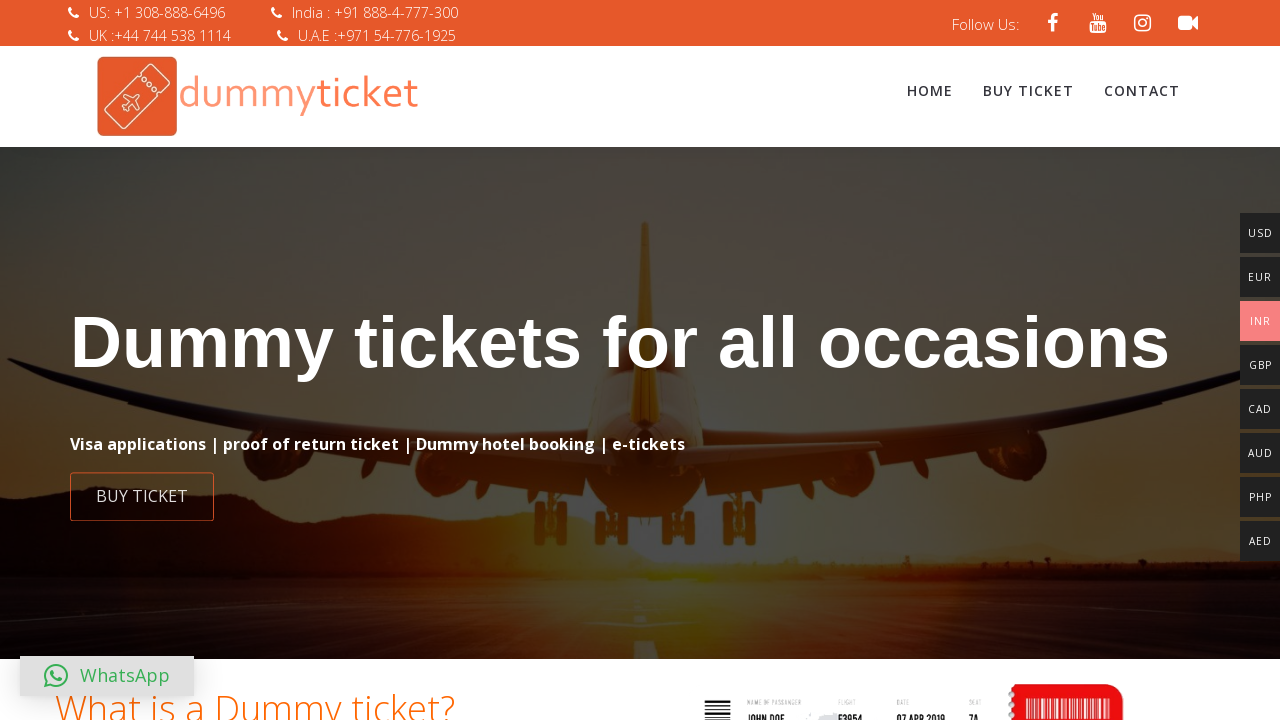

Clicked 'Buy Ticket' link at (1028, 91) on xpath=//a[text()='Buy Ticket']
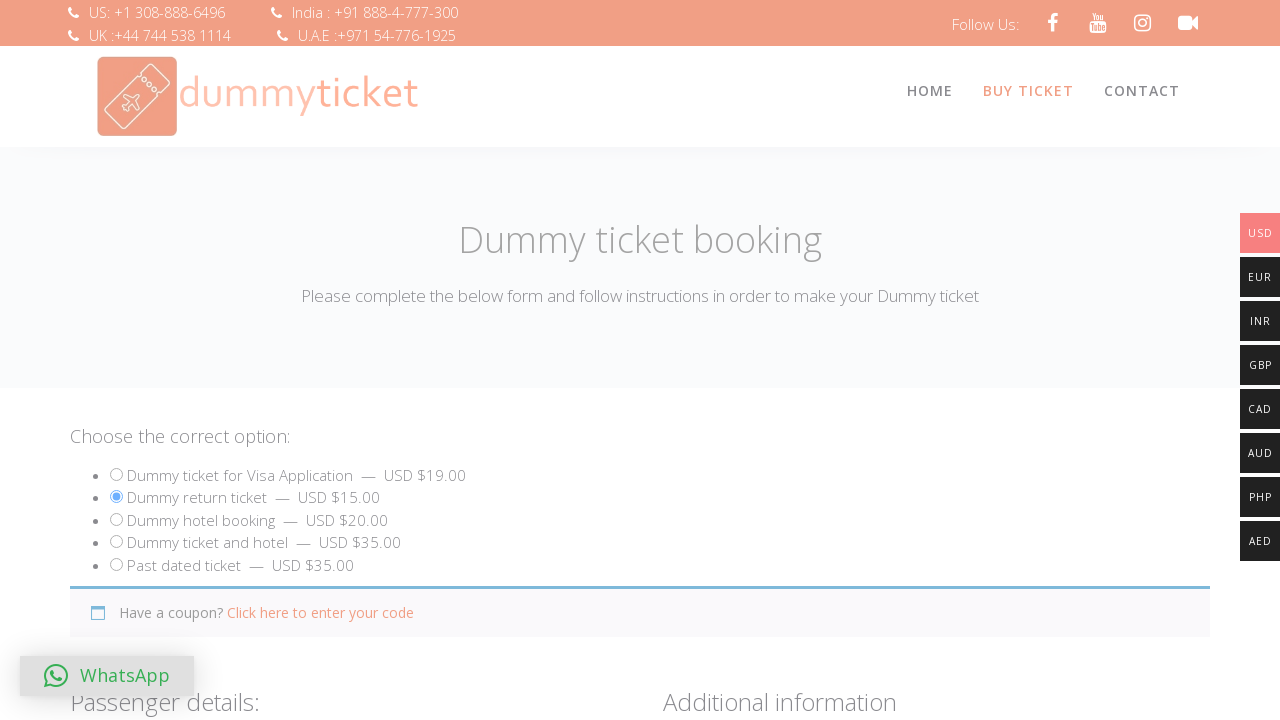

Clicked date of birth field to open date picker at (344, 360) on xpath=//*[@id='dob']
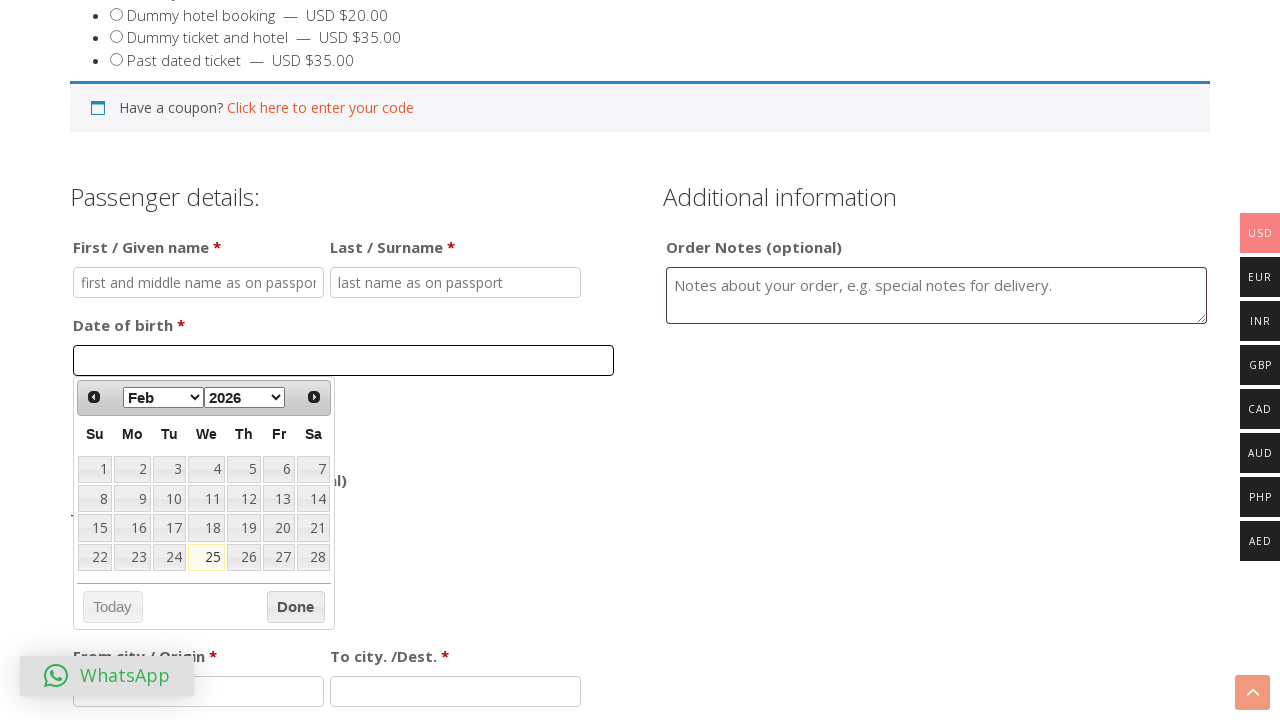

Selected April from month dropdown on //*[@id='ui-datepicker-div']/div[1]/div/select[1]
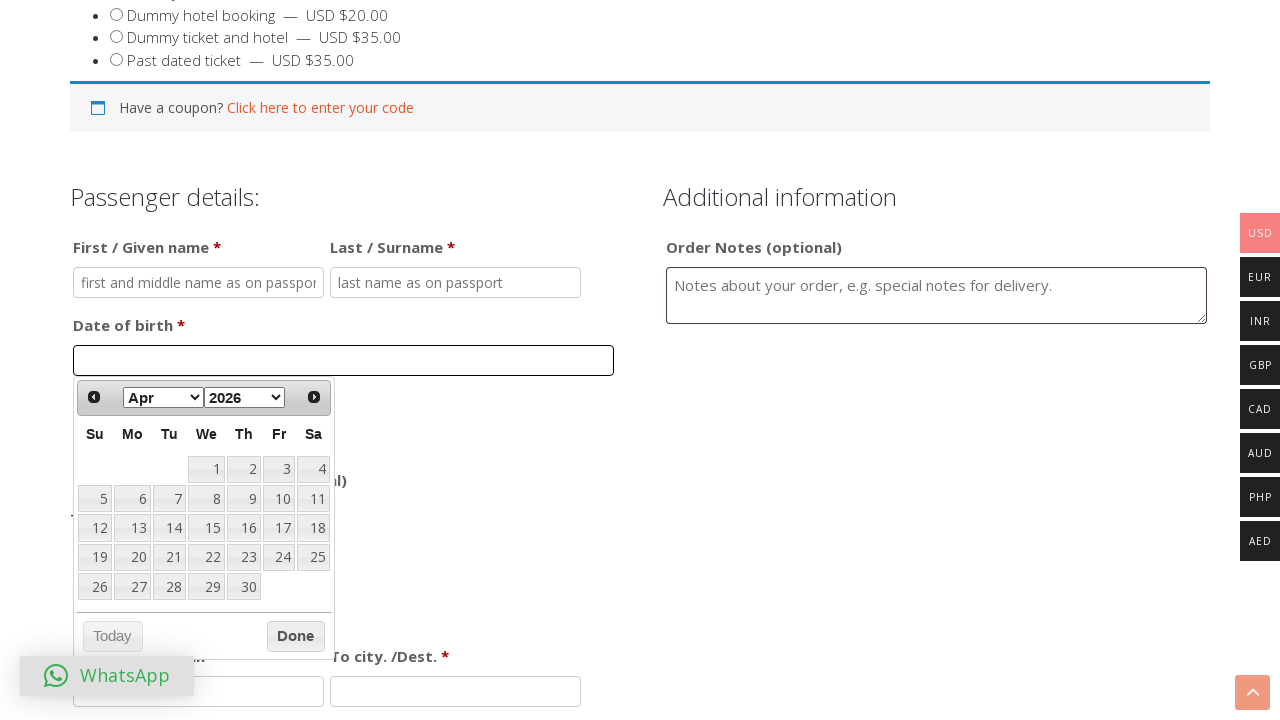

Selected 2008 from year dropdown on //*[@id='ui-datepicker-div']/div[1]/div/select[2]
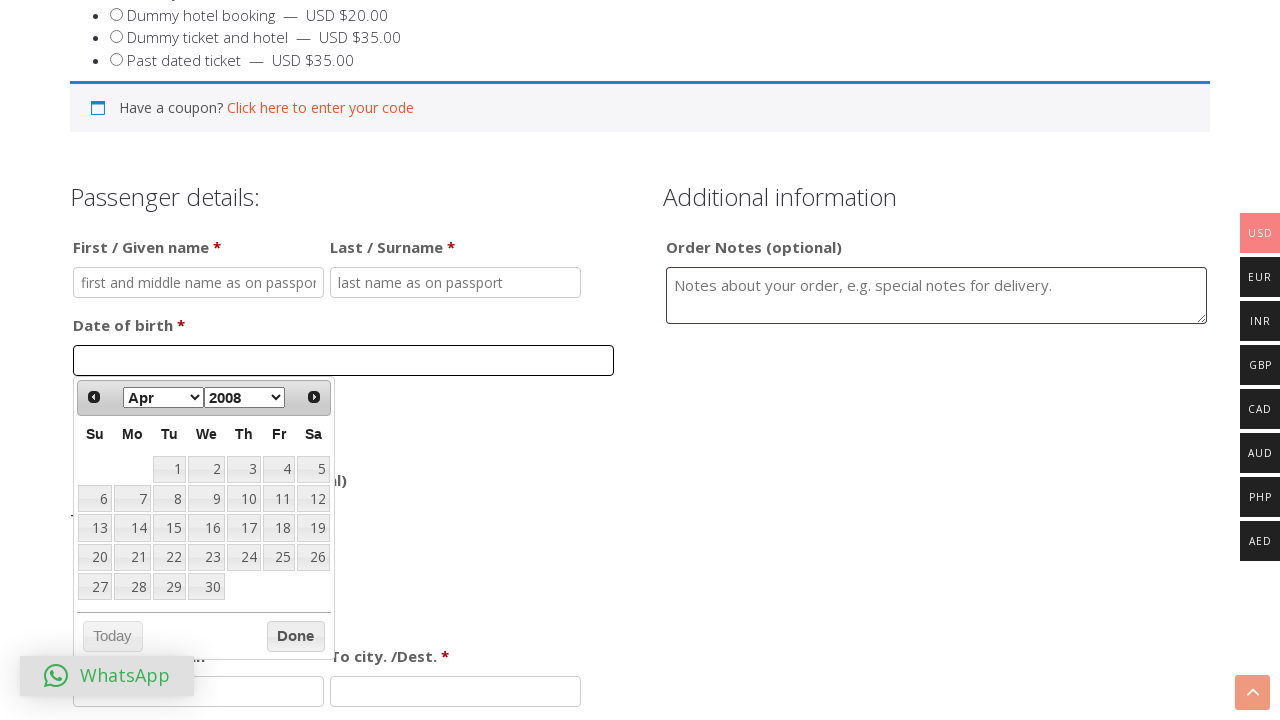

Clicked date 18 in calendar picker at (279, 528) on xpath=//*[@id='ui-datepicker-div']/table/tbody/tr/td/a >> nth=17
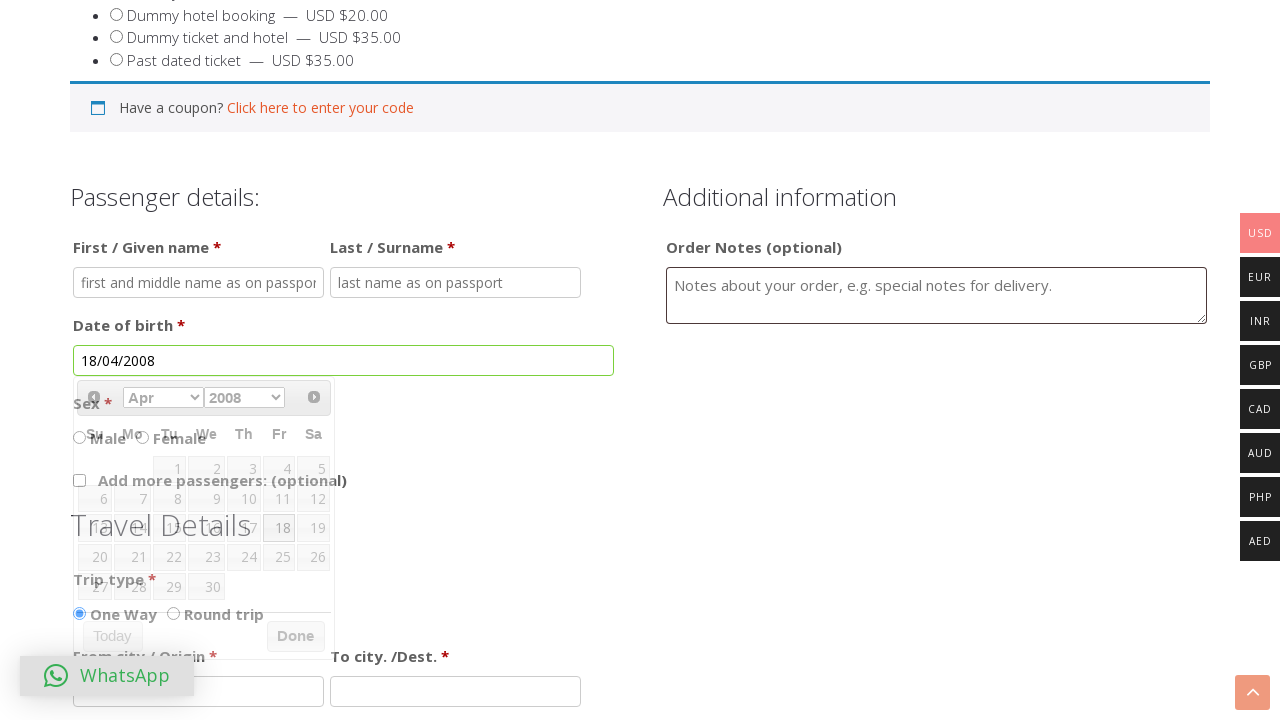

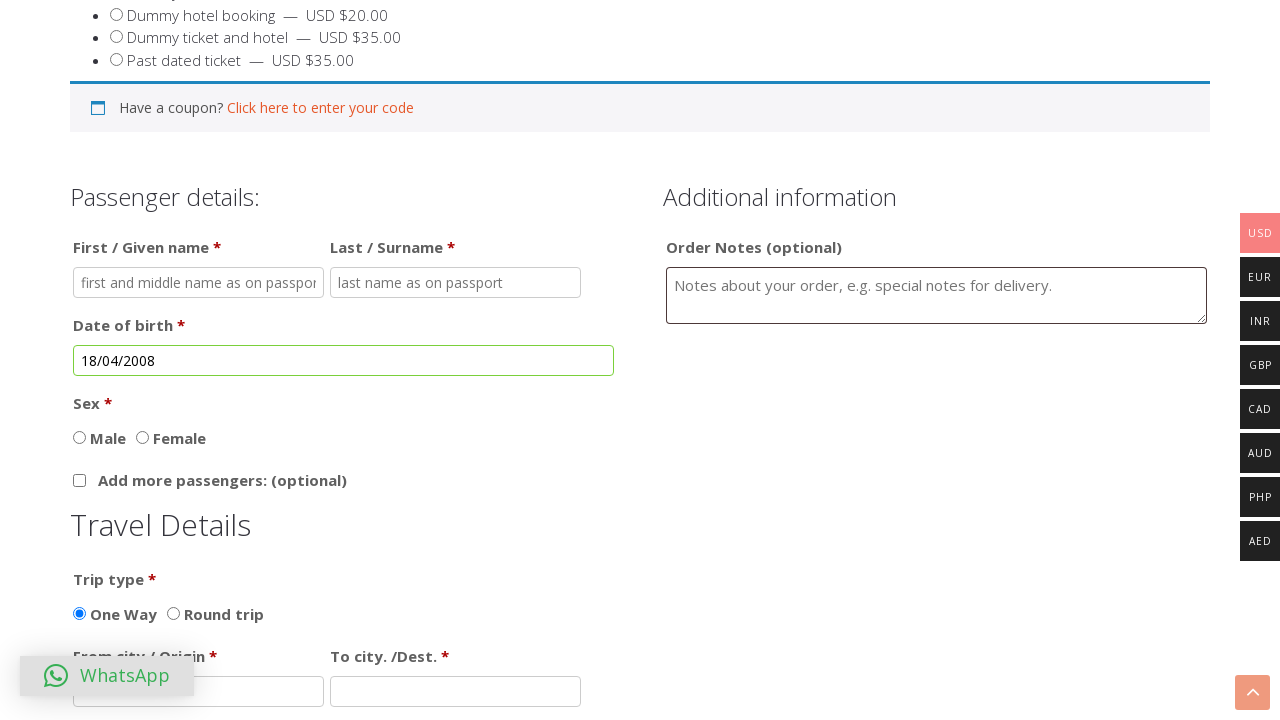